Navigates to a practice automation page and interacts with a web table to count rows and columns

Starting URL: https://rahulshettyacademy.com/AutomationPractice/

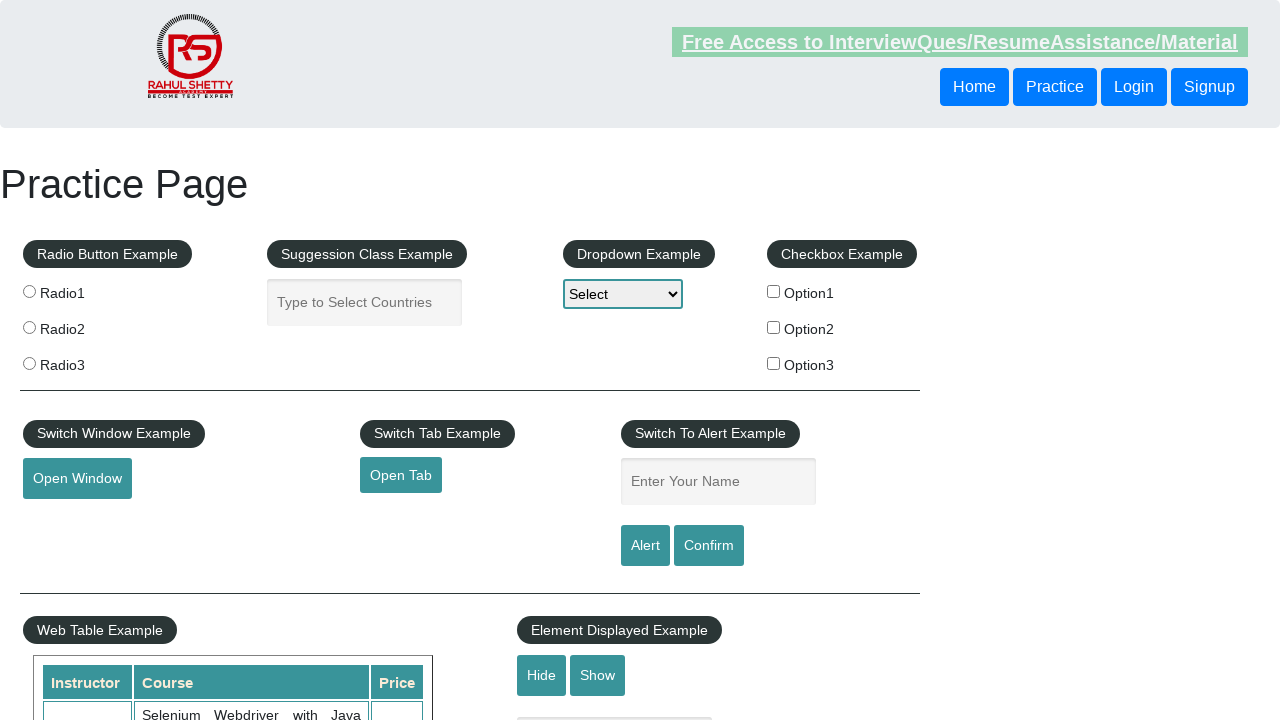

Waited for product table to load
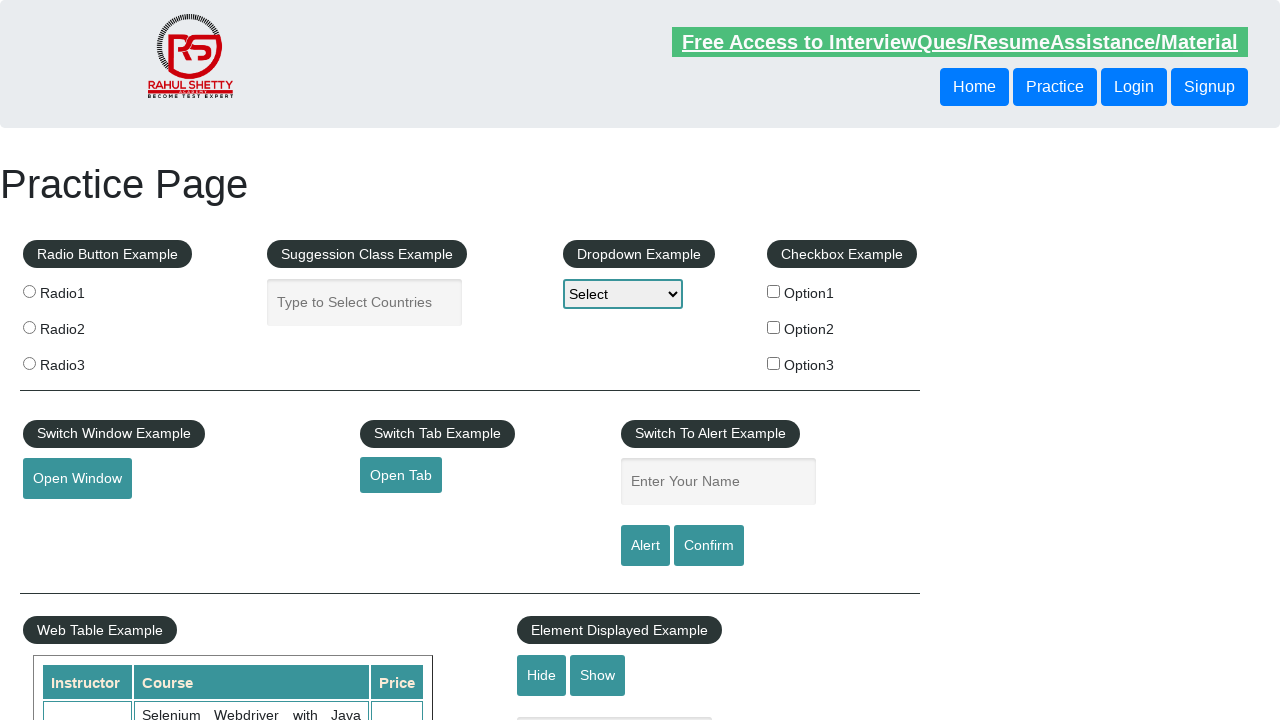

Counted 11 rows in the product table
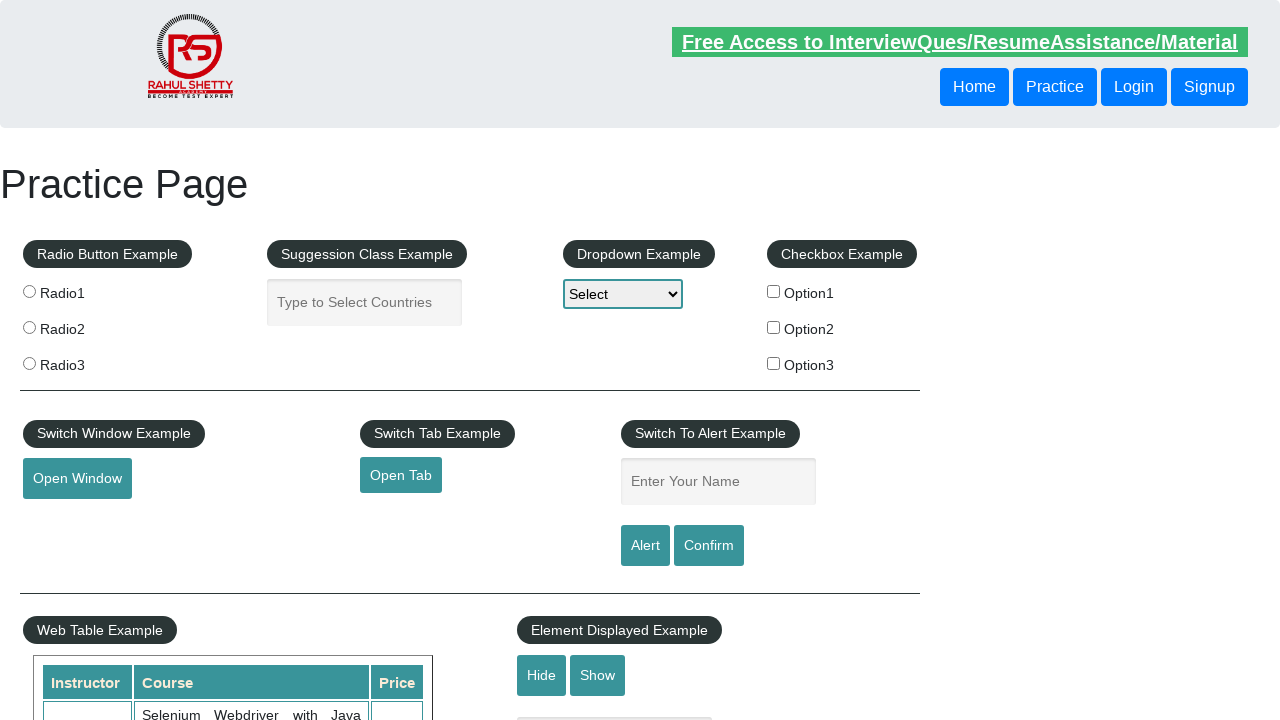

Counted 3 columns in the product table
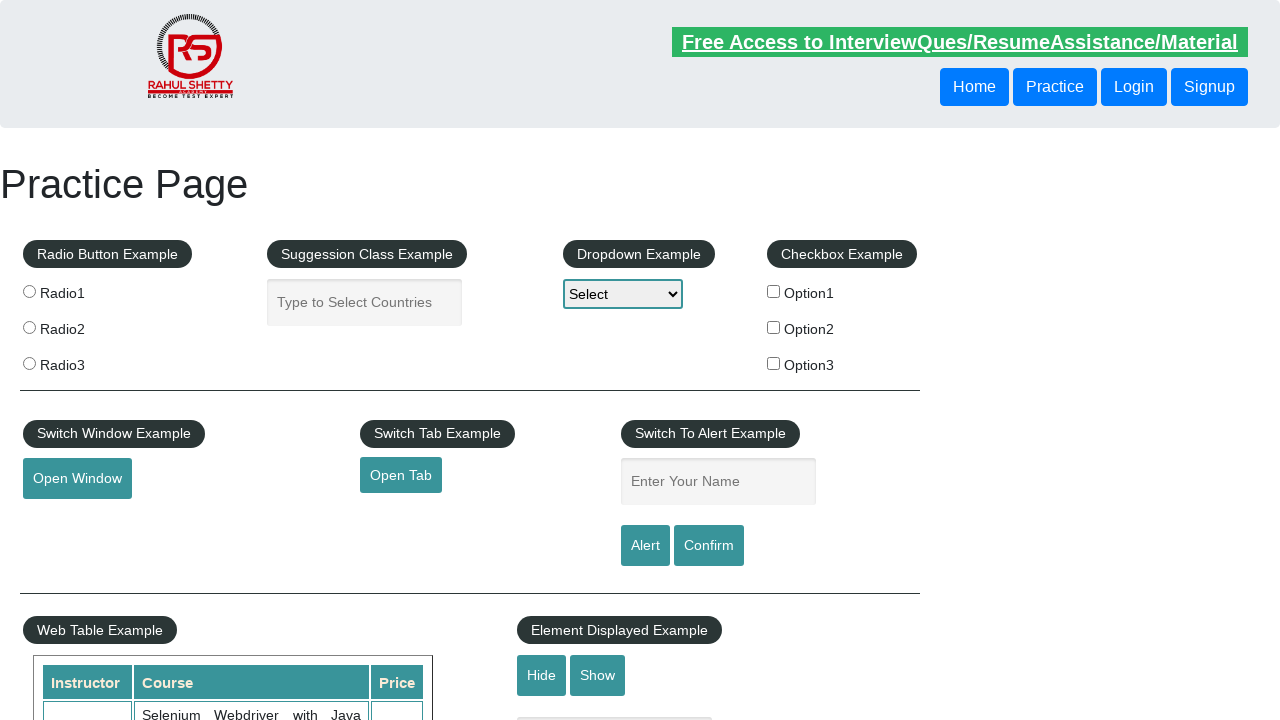

Retrieved 3 cells from the second row
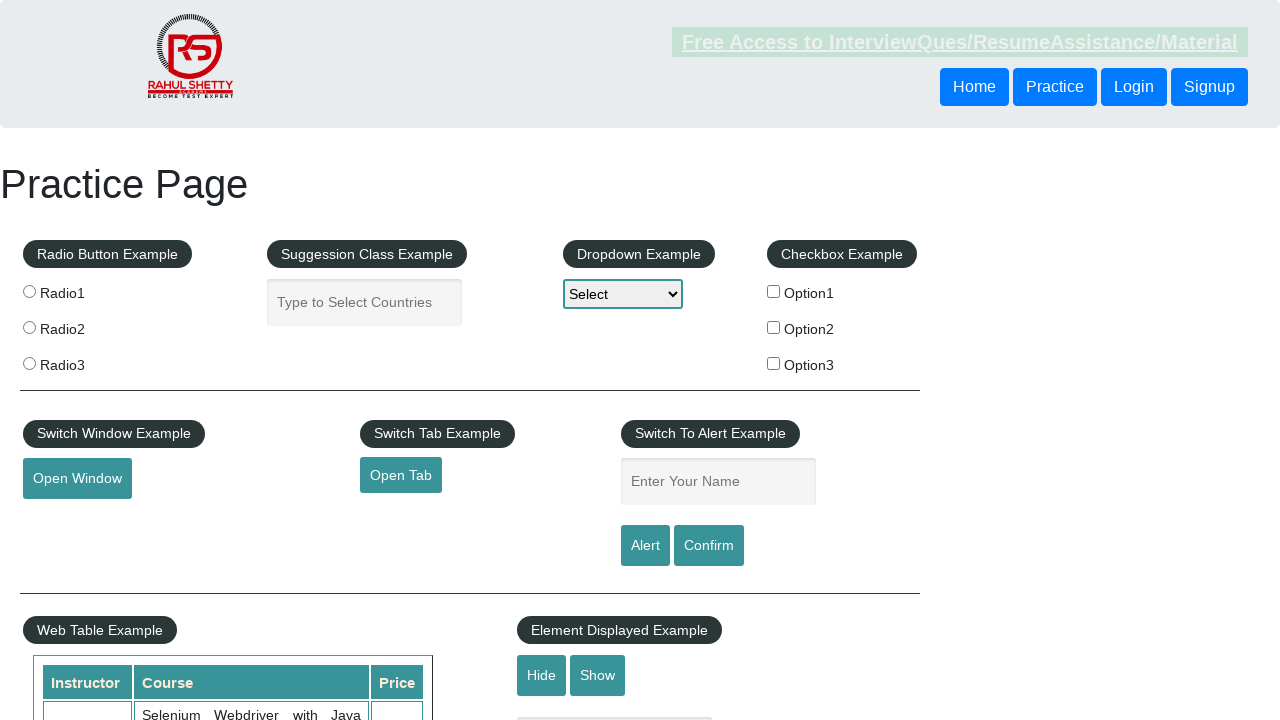

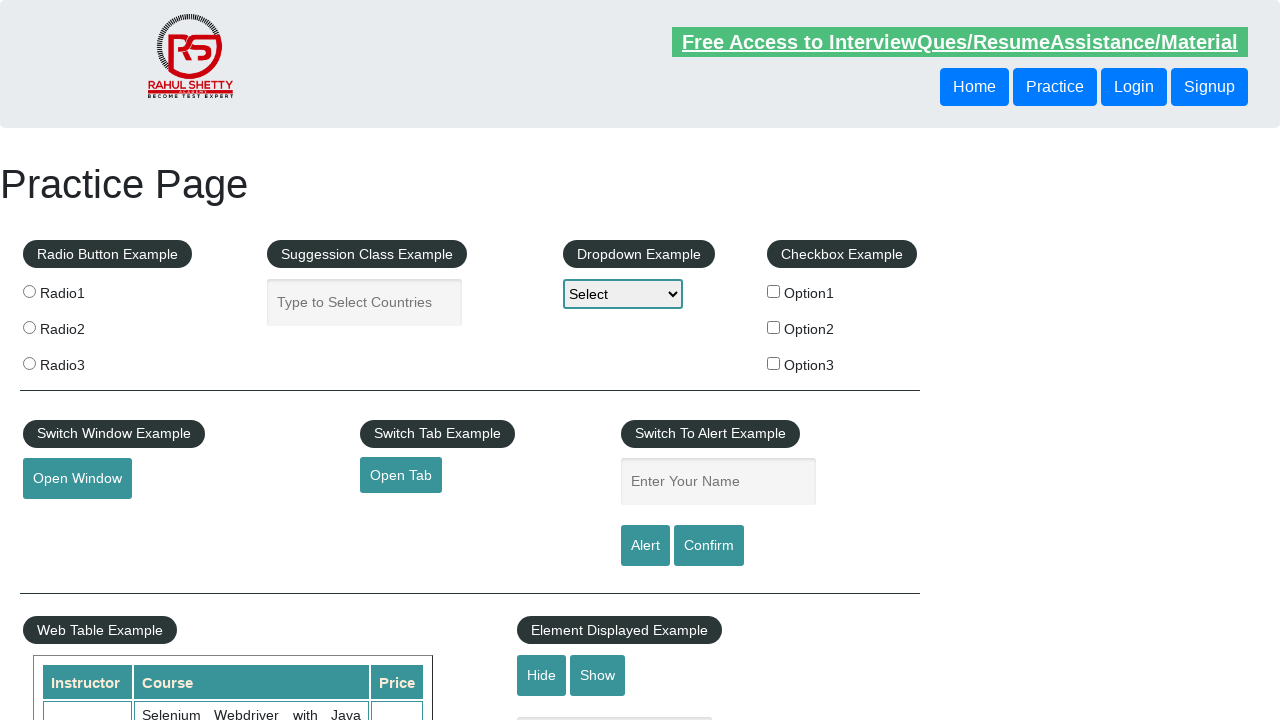